Navigates to NSE (National Stock Exchange of India) live equity market page and verifies the page loads successfully

Starting URL: https://www.nseindia.com/market-data/live-equity-market

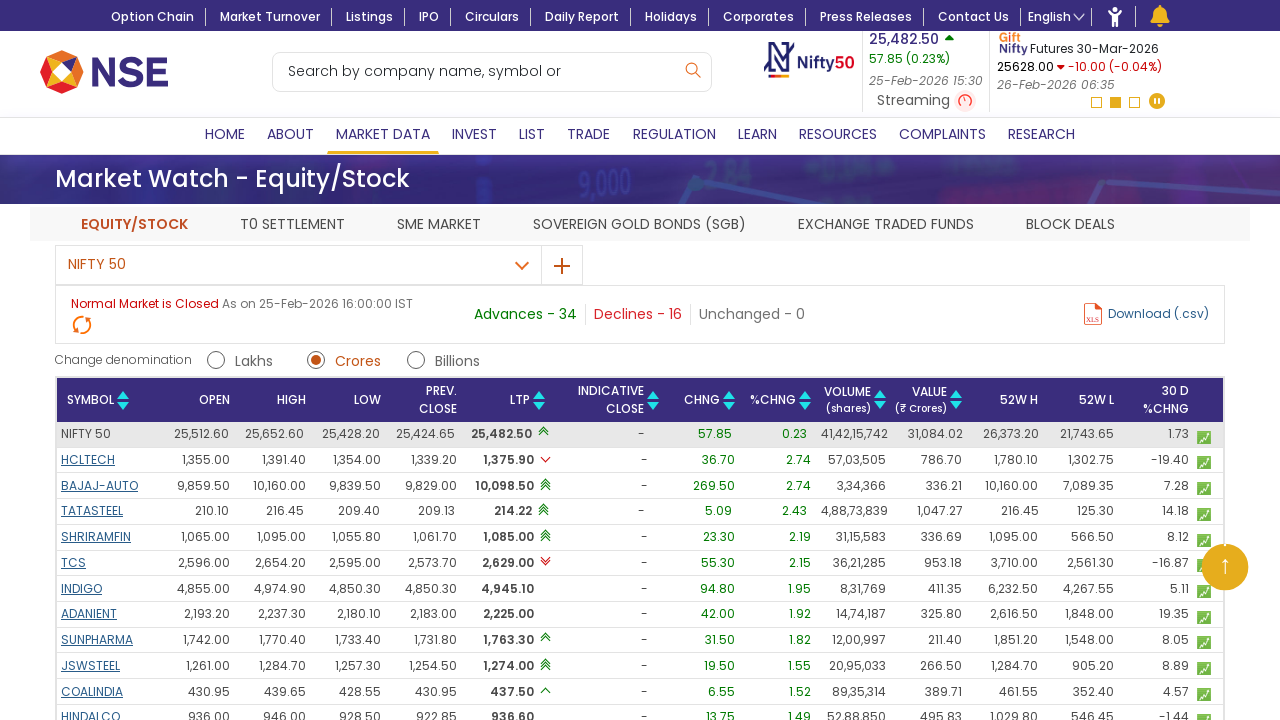

Waited for NSE live equity market page to load (domcontentloaded)
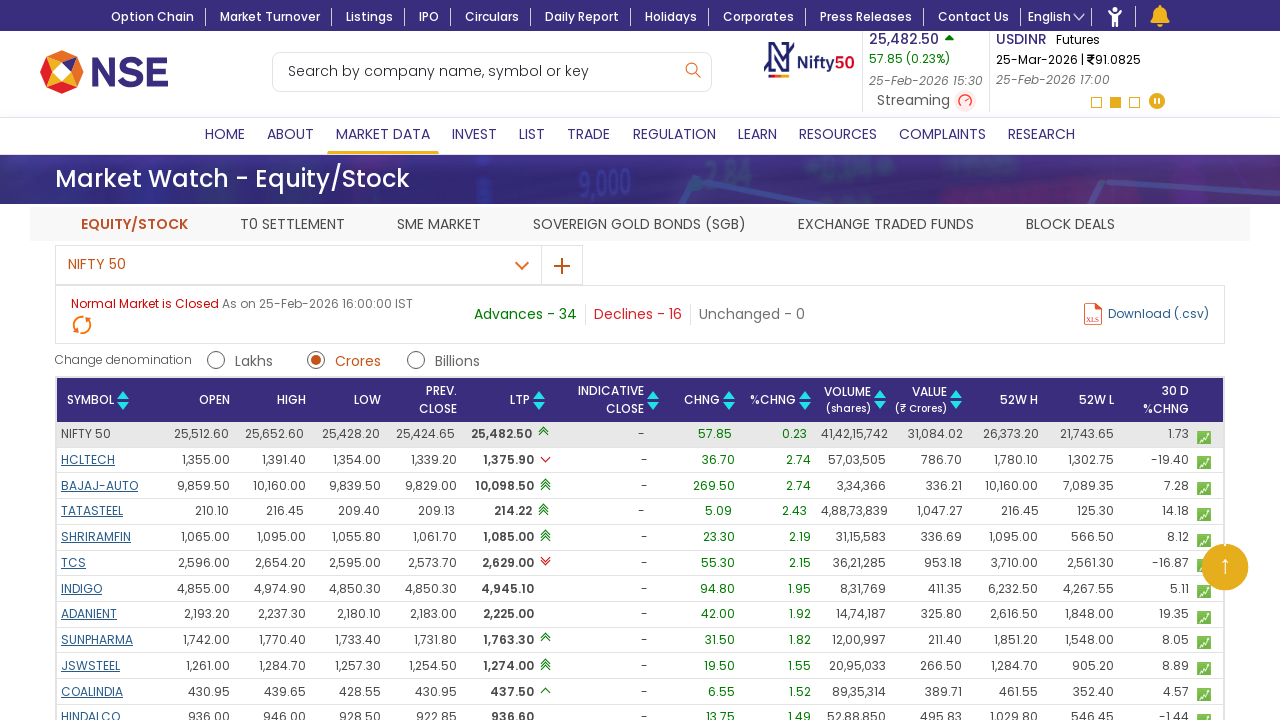

Retrieved page title: Equity Market Watch, Live Nifty & Sensex Charts & News - NSE India
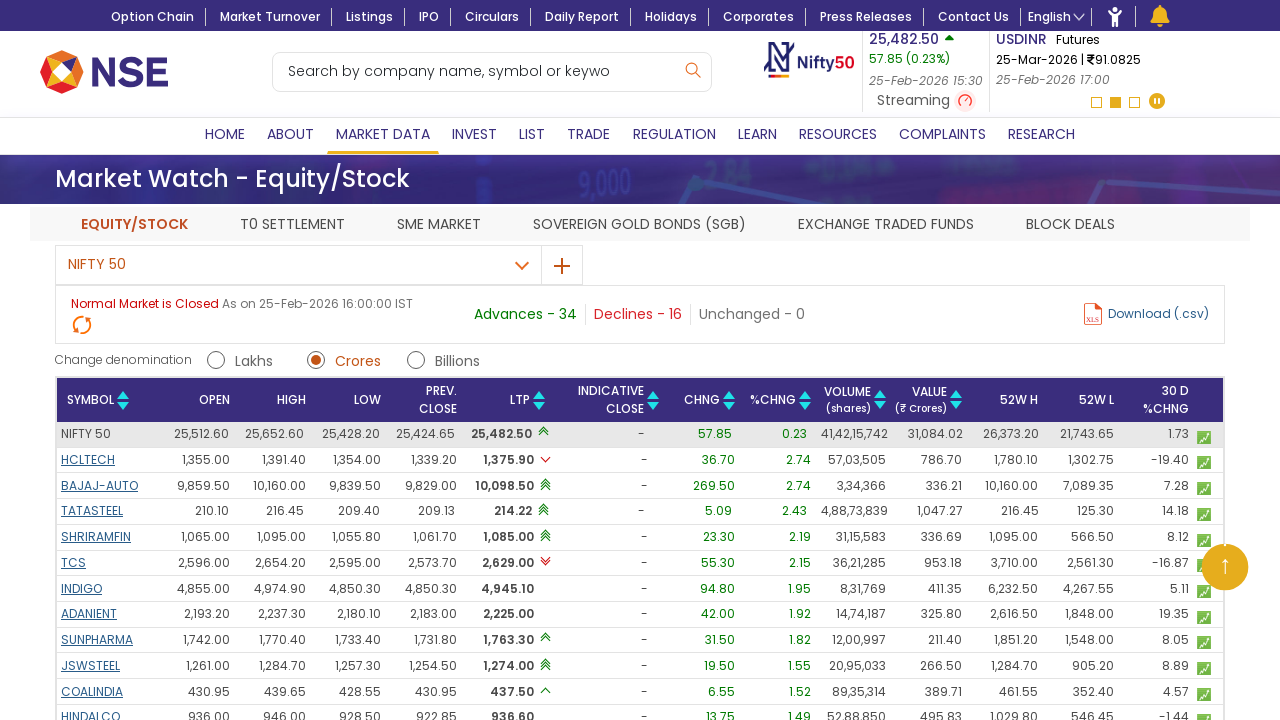

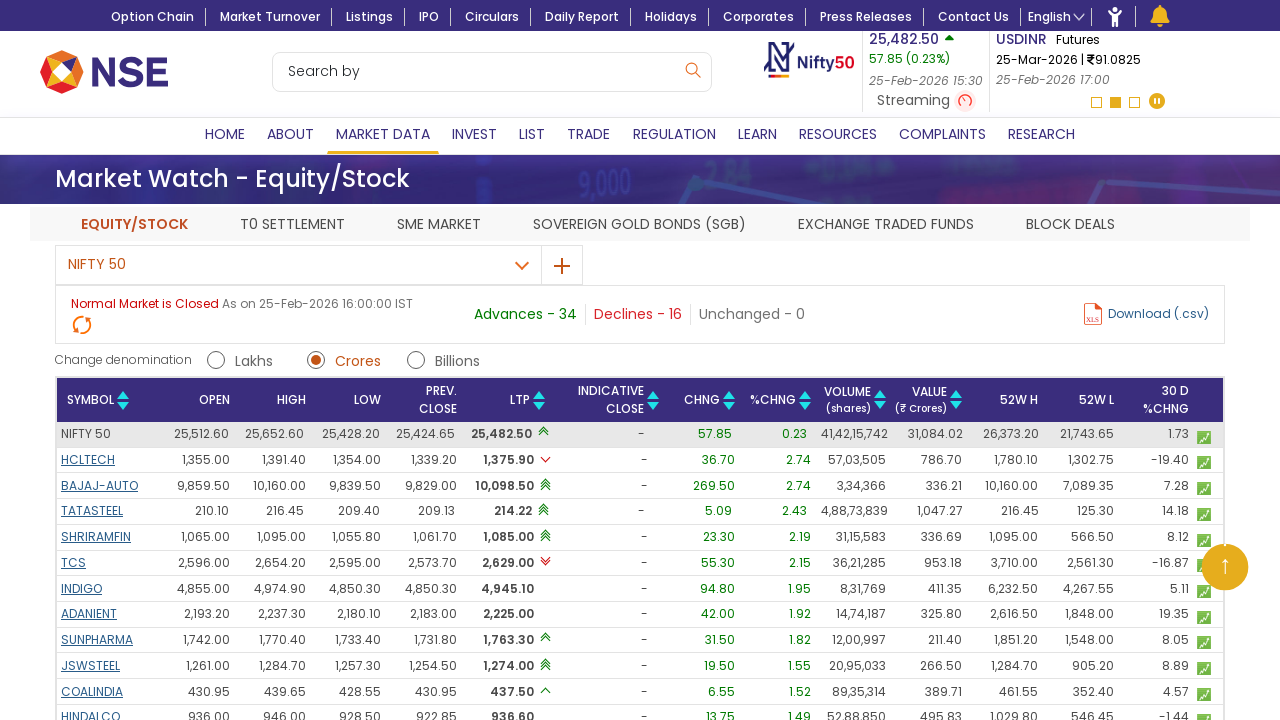